Tests purchasing a phone (Samsung) and a laptop (Sony Vaio i5) by navigating categories, adding products to cart, and completing the checkout process.

Starting URL: https://www.demoblaze.com

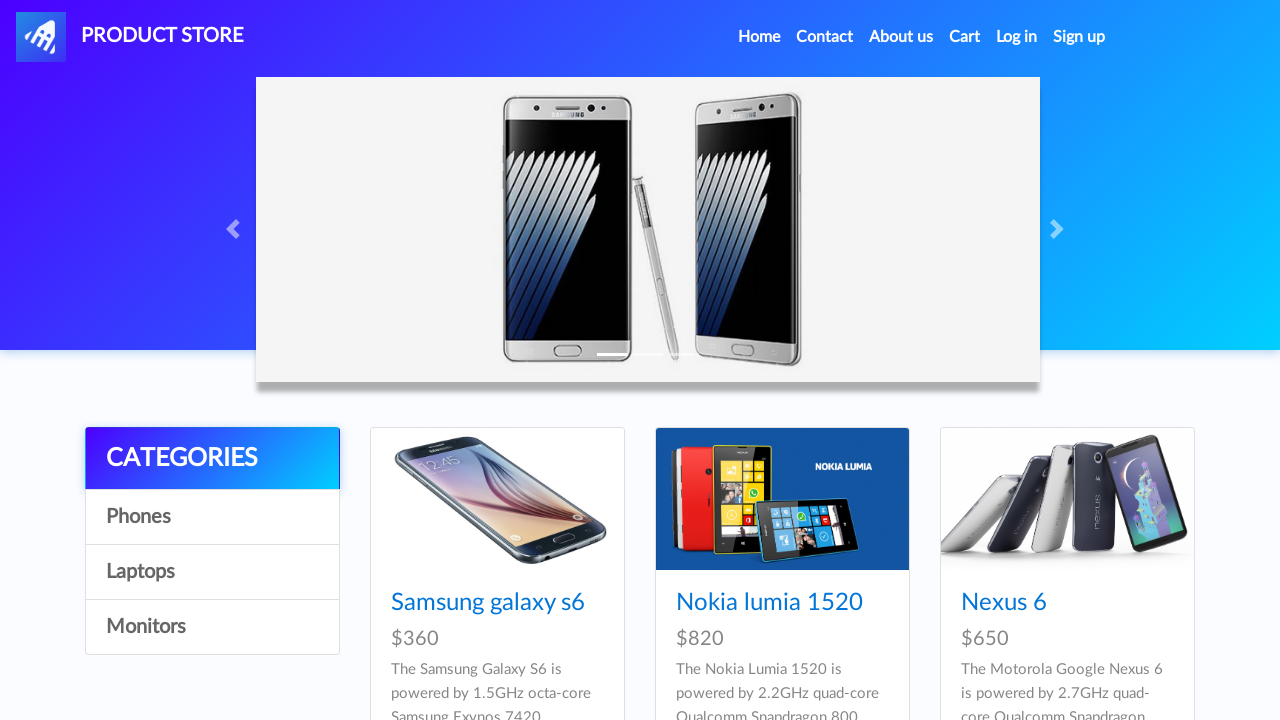

Clicked on Samsung Galaxy S6 product at (488, 603) on a:has-text('Samsung galaxy s6')
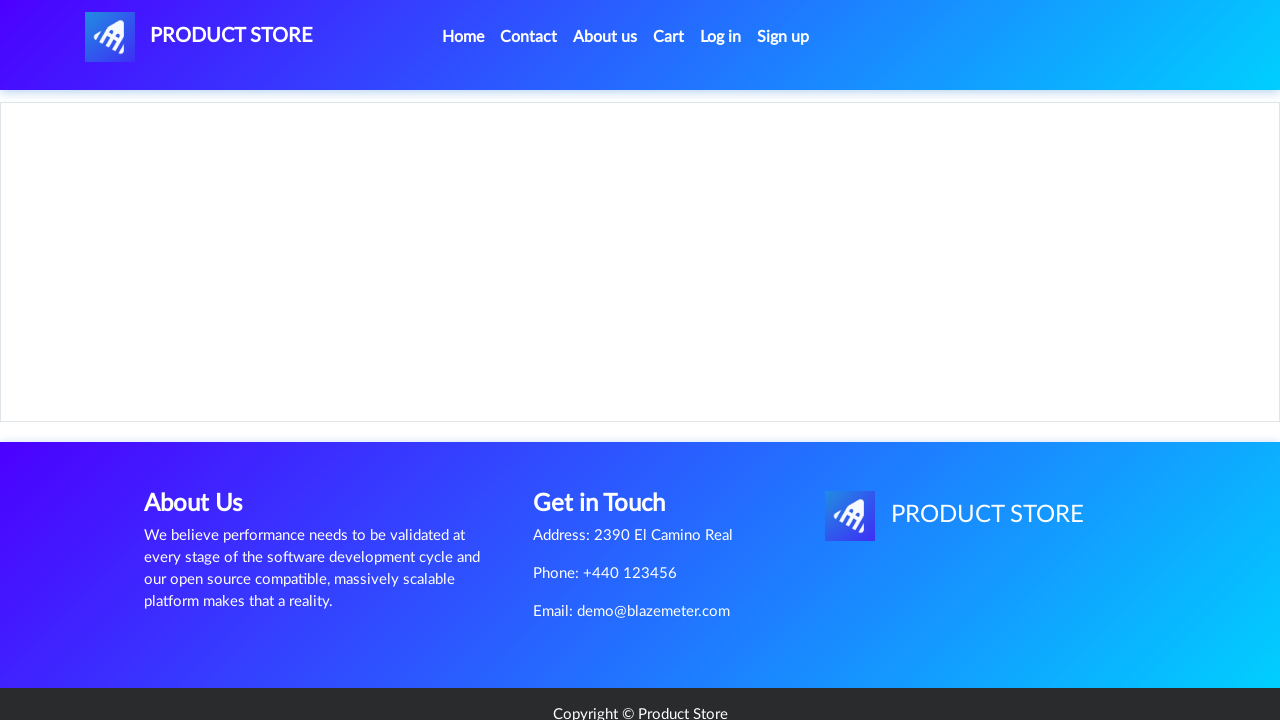

Product page loaded (Samsung Galaxy S6)
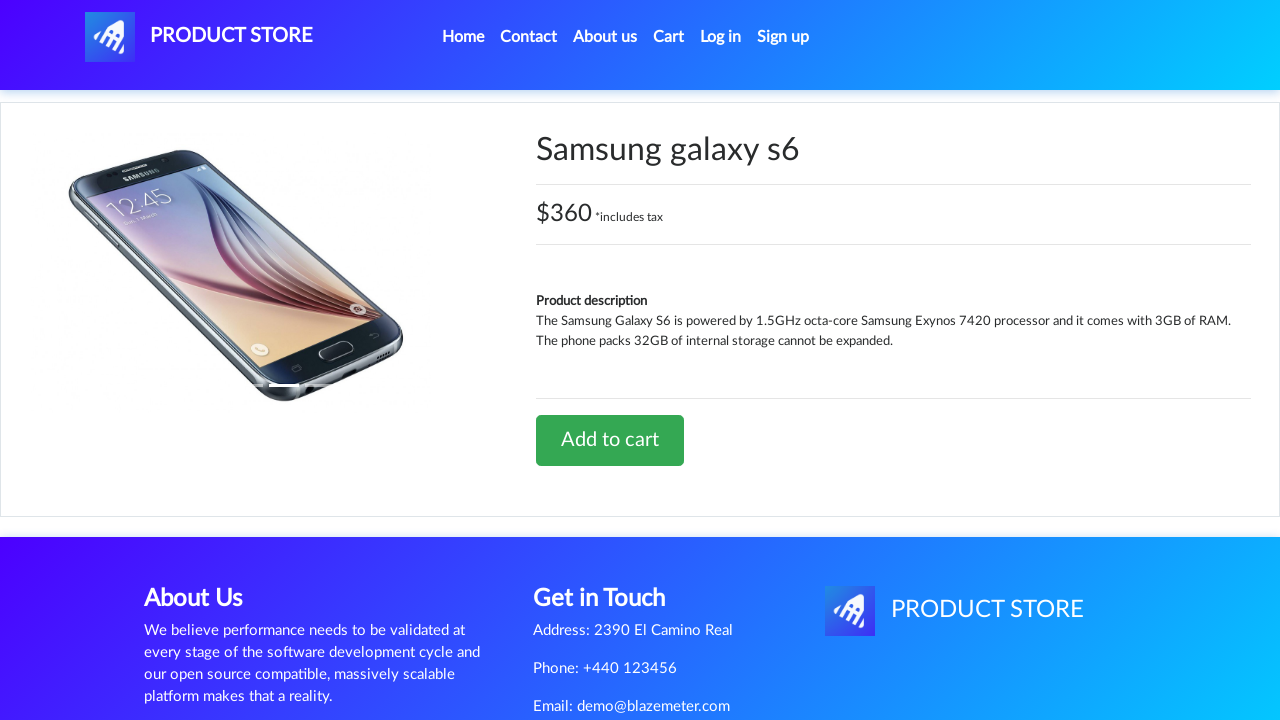

Clicked Add to Cart button for Samsung Galaxy S6 at (610, 440) on a:has-text('Add to cart')
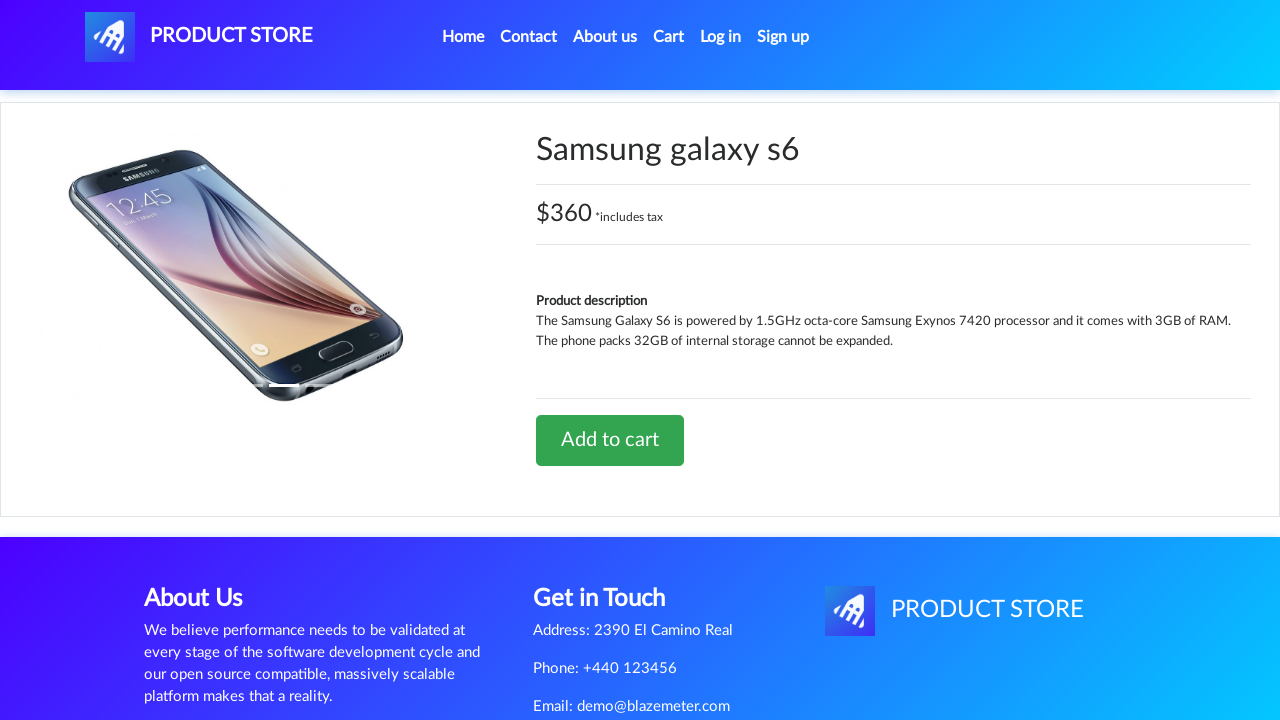

Product added to cart and alert accepted
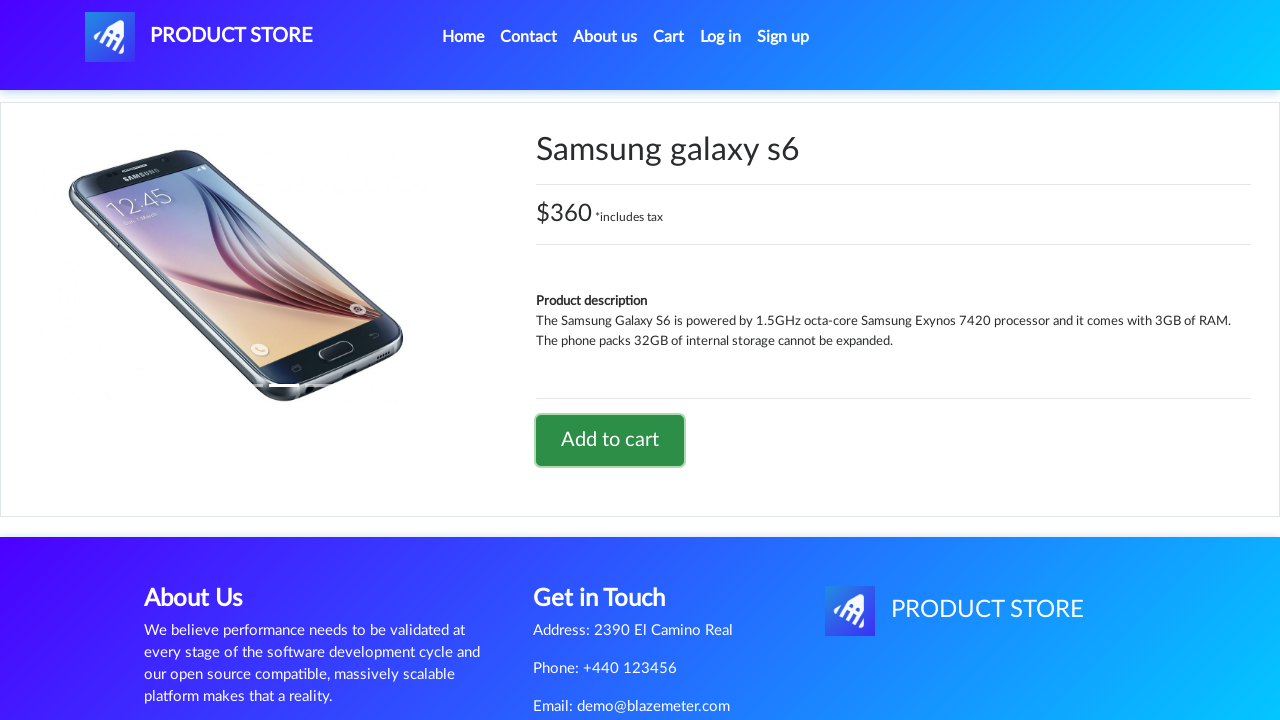

Clicked Home link to navigate back at (463, 37) on a:has-text('Home')
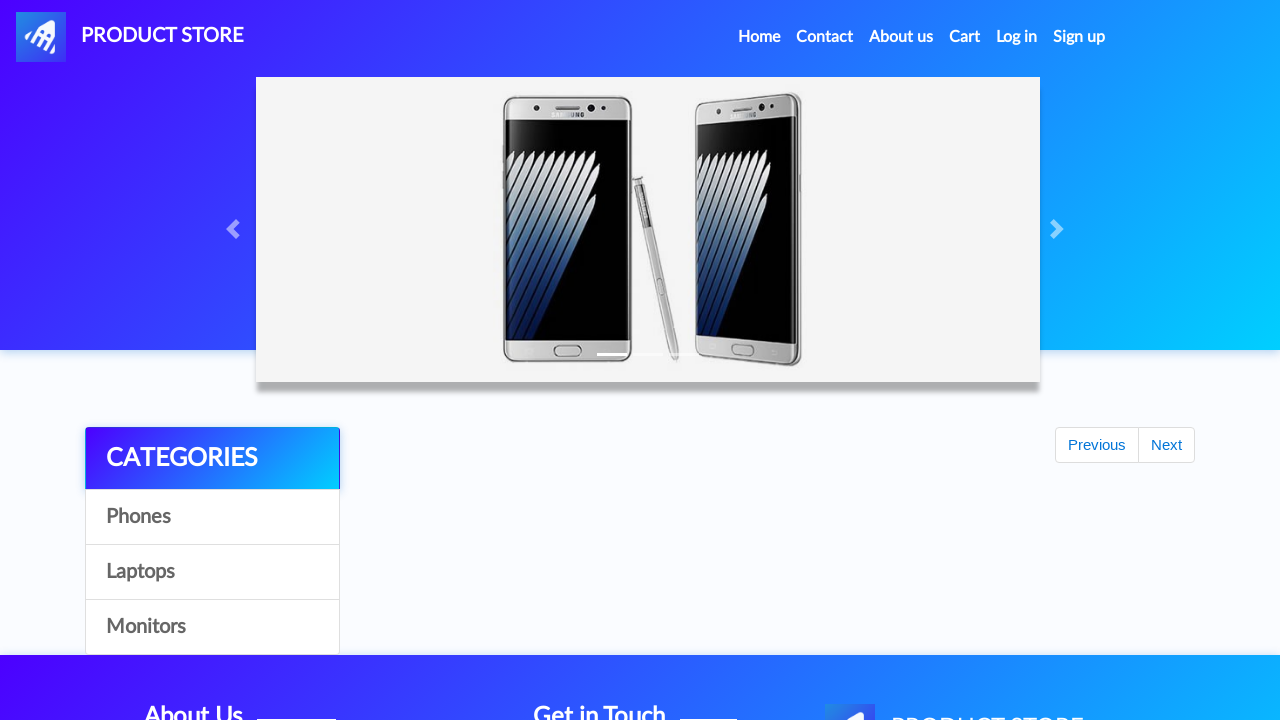

Category menu loaded
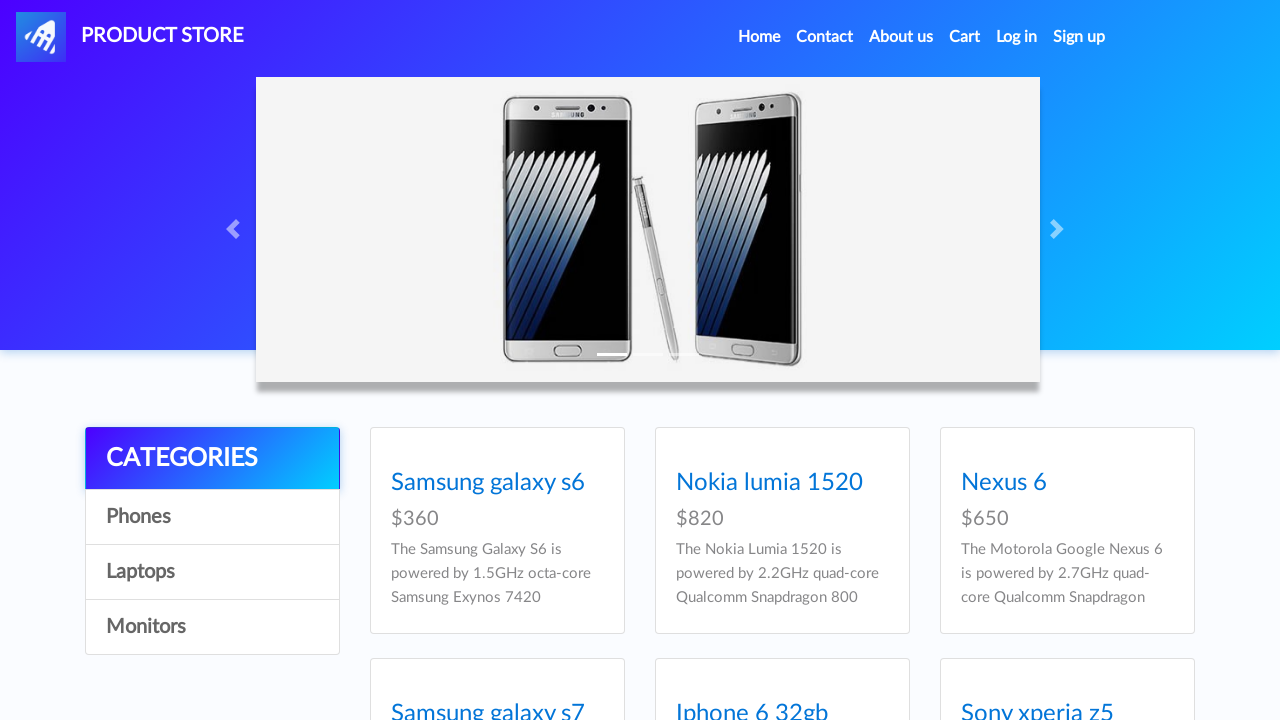

Clicked Laptops category at (212, 572) on a:has-text('Laptops')
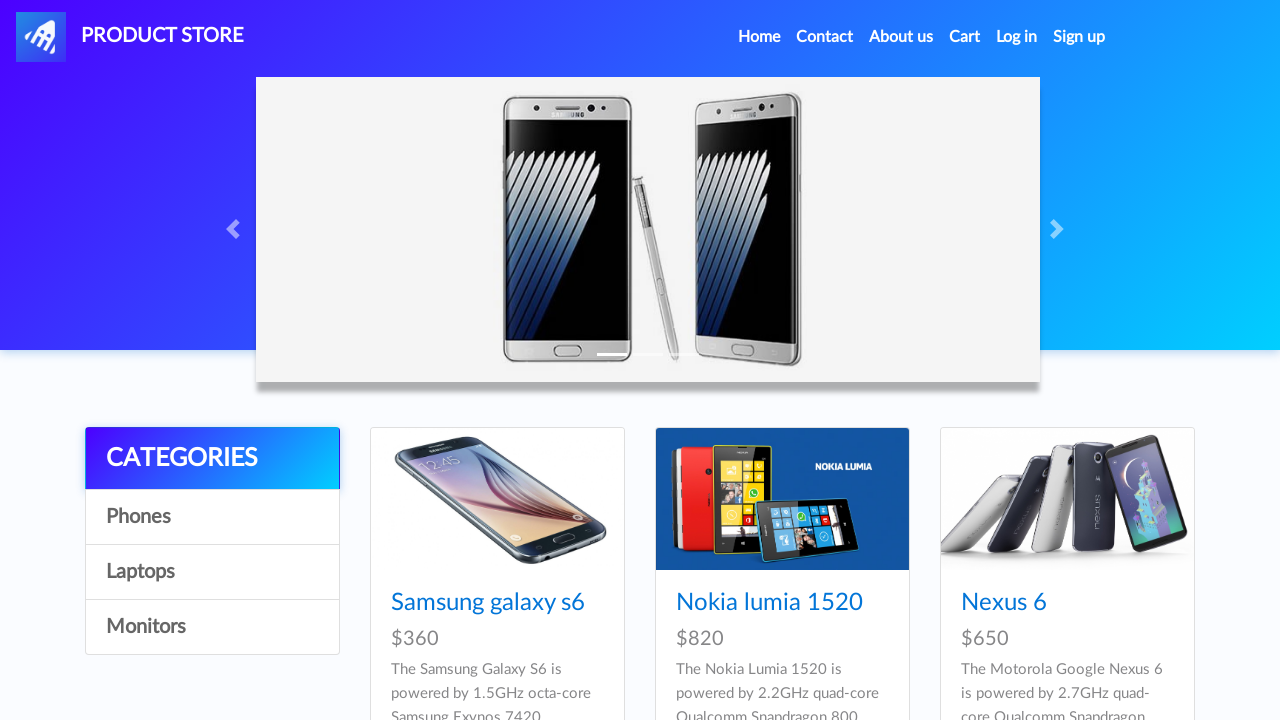

Laptops category products loaded
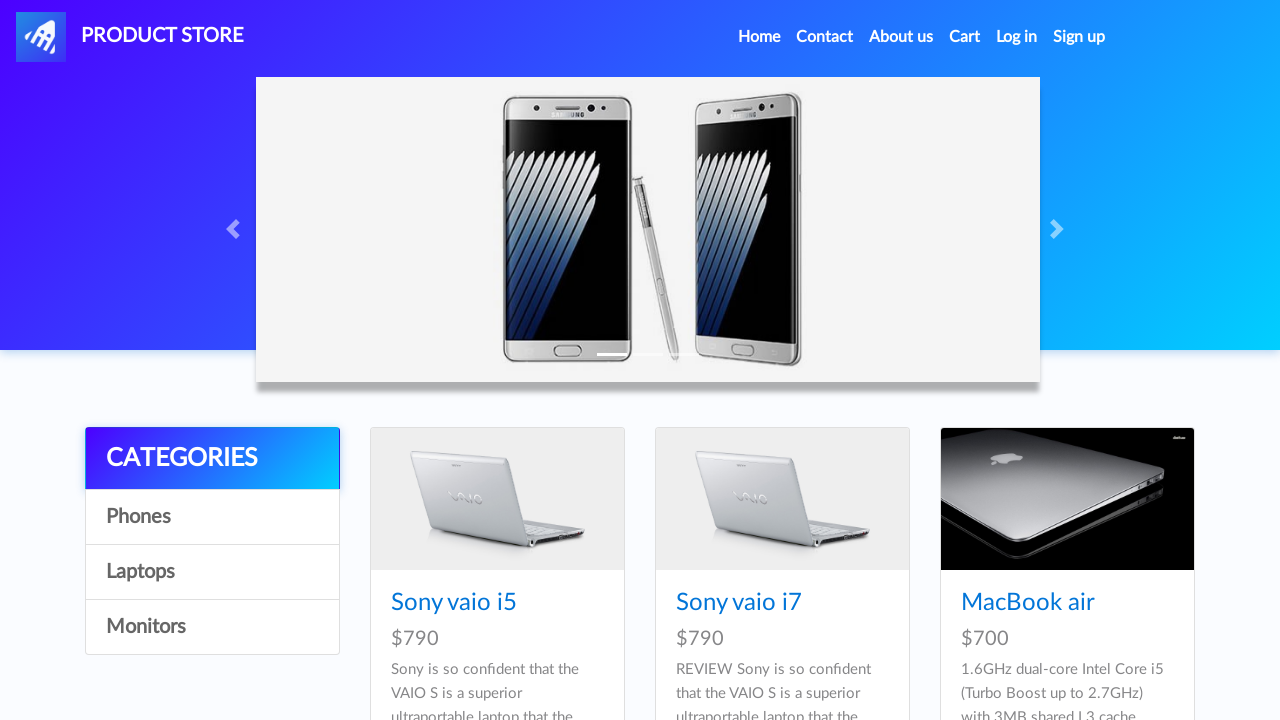

Clicked on Sony Vaio i5 laptop at (454, 603) on a:has-text('Sony vaio i5')
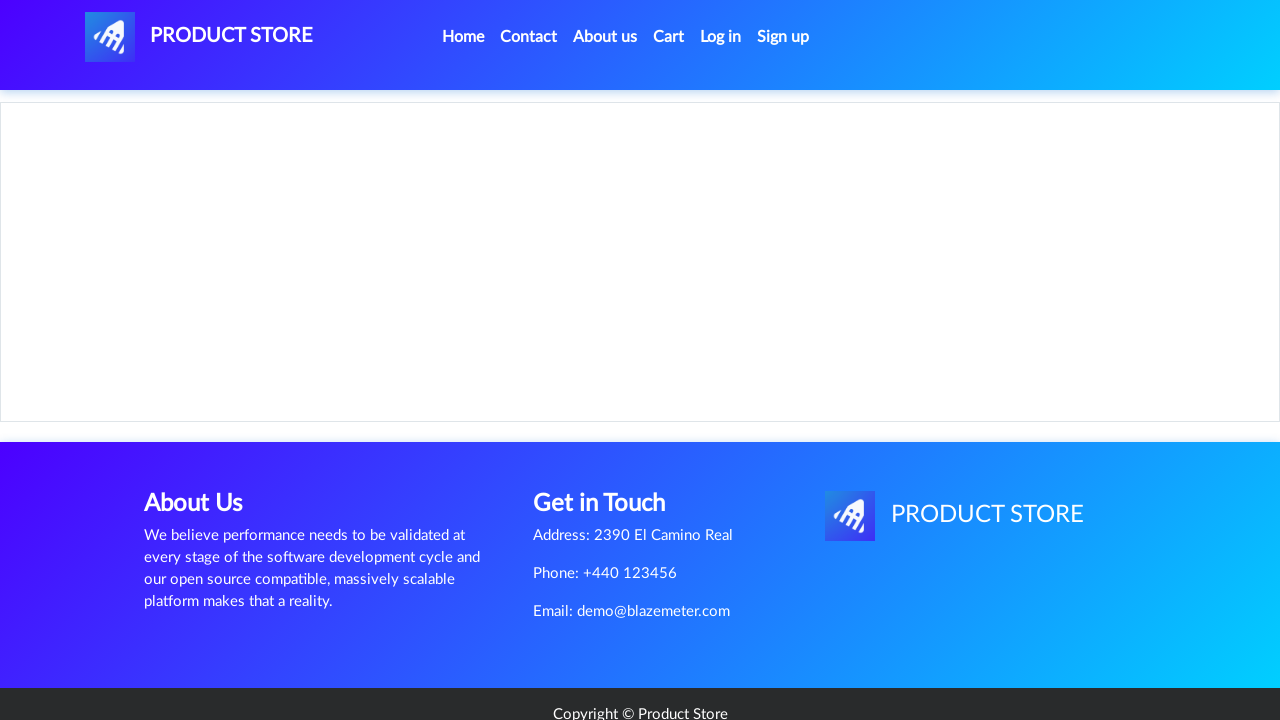

Product page loaded (Sony Vaio i5)
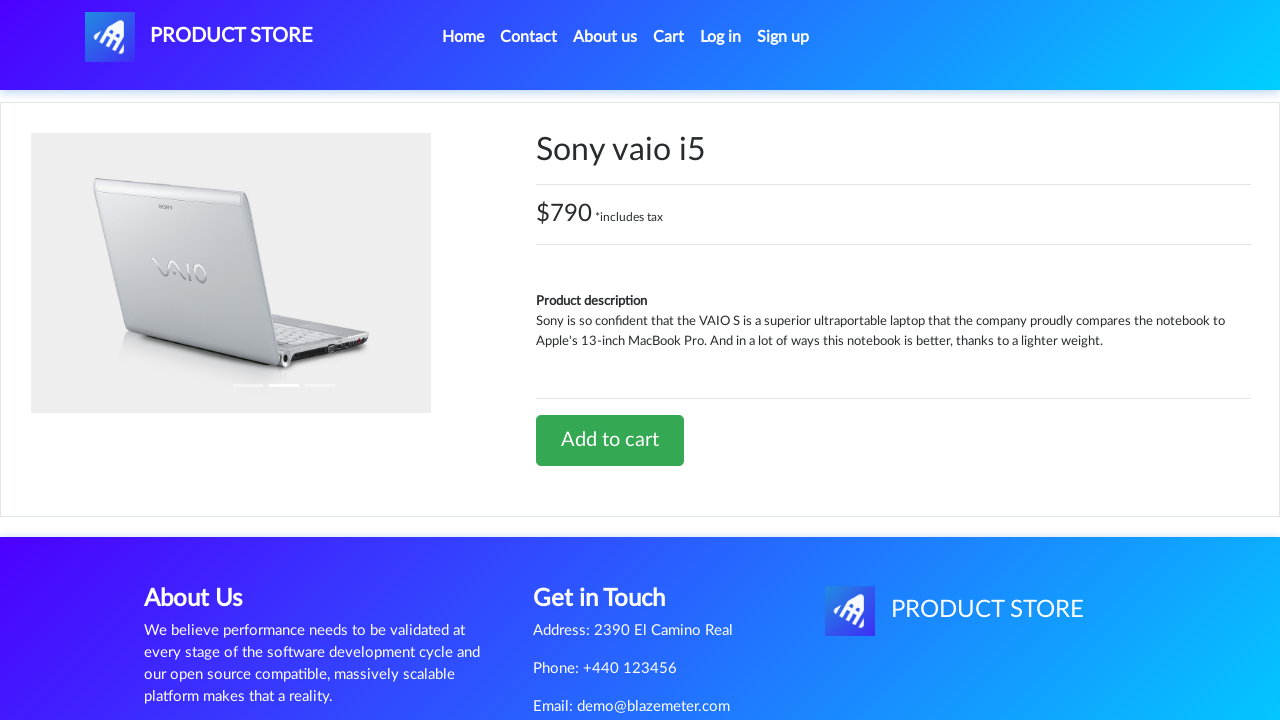

Clicked Add to Cart button for Sony Vaio i5 at (610, 440) on a:has-text('Add to cart')
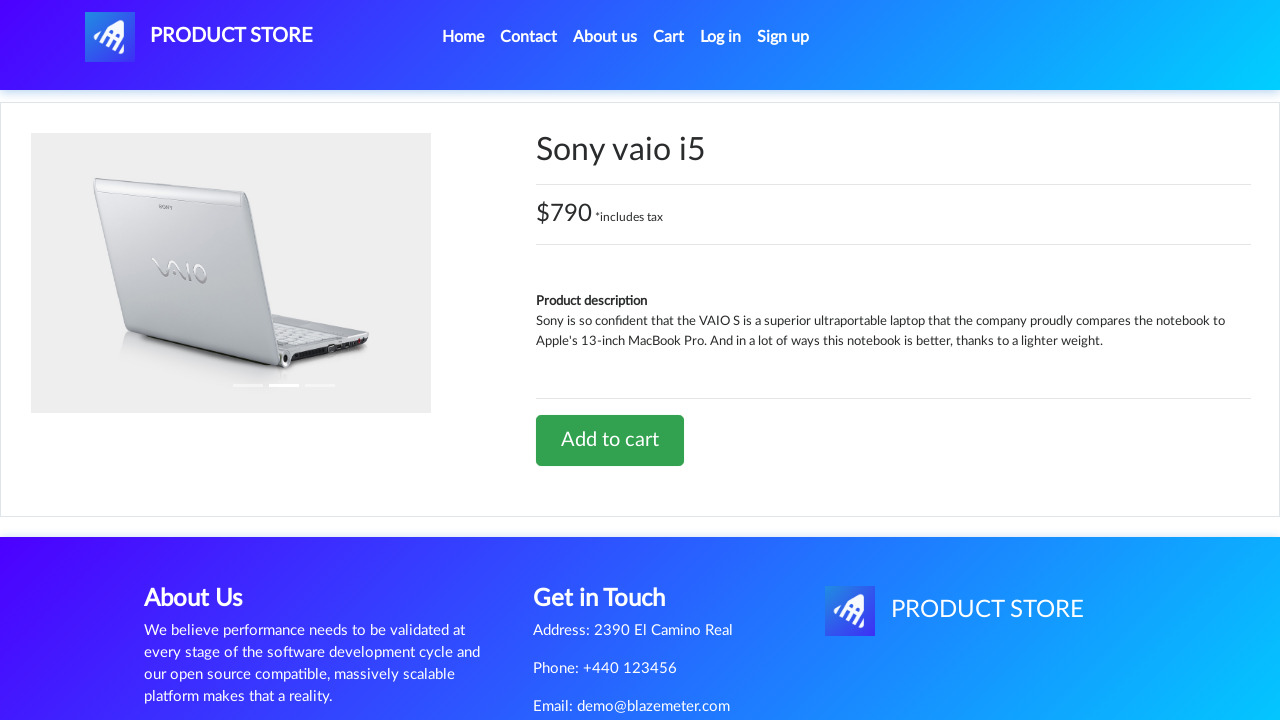

Second product added to cart and alert handled
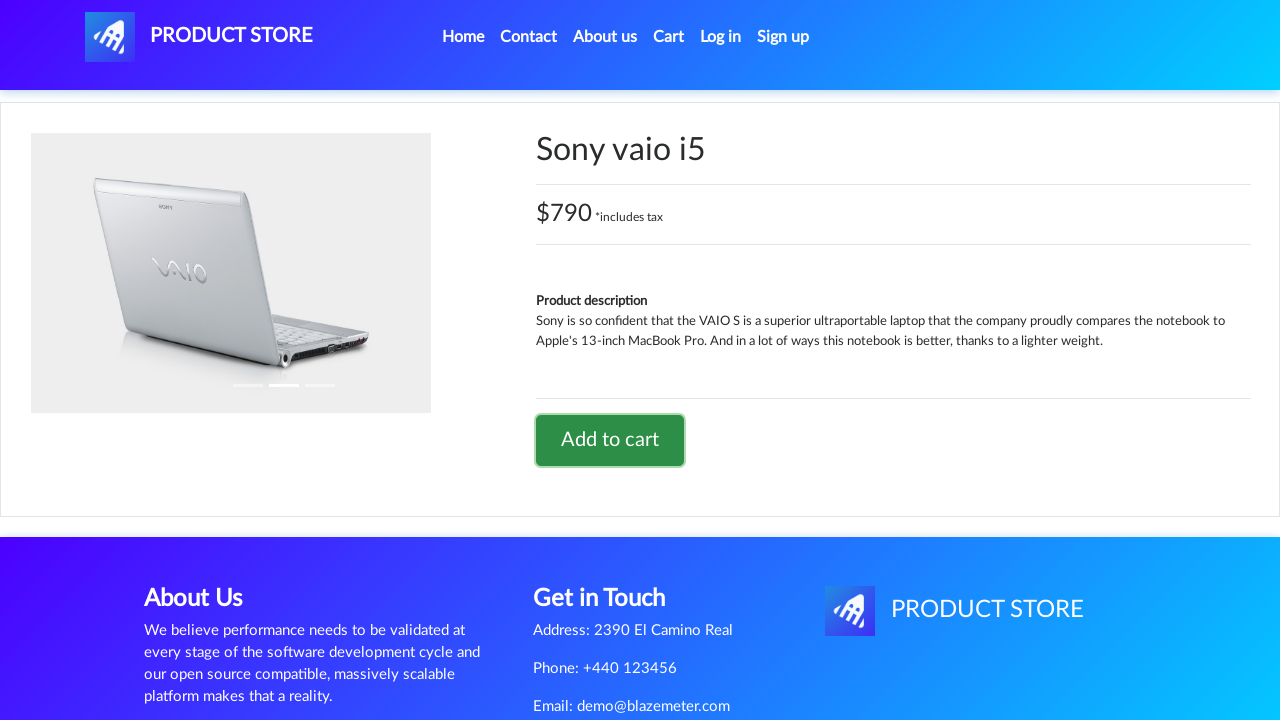

Clicked Cart button to view shopping cart at (669, 37) on #cartur
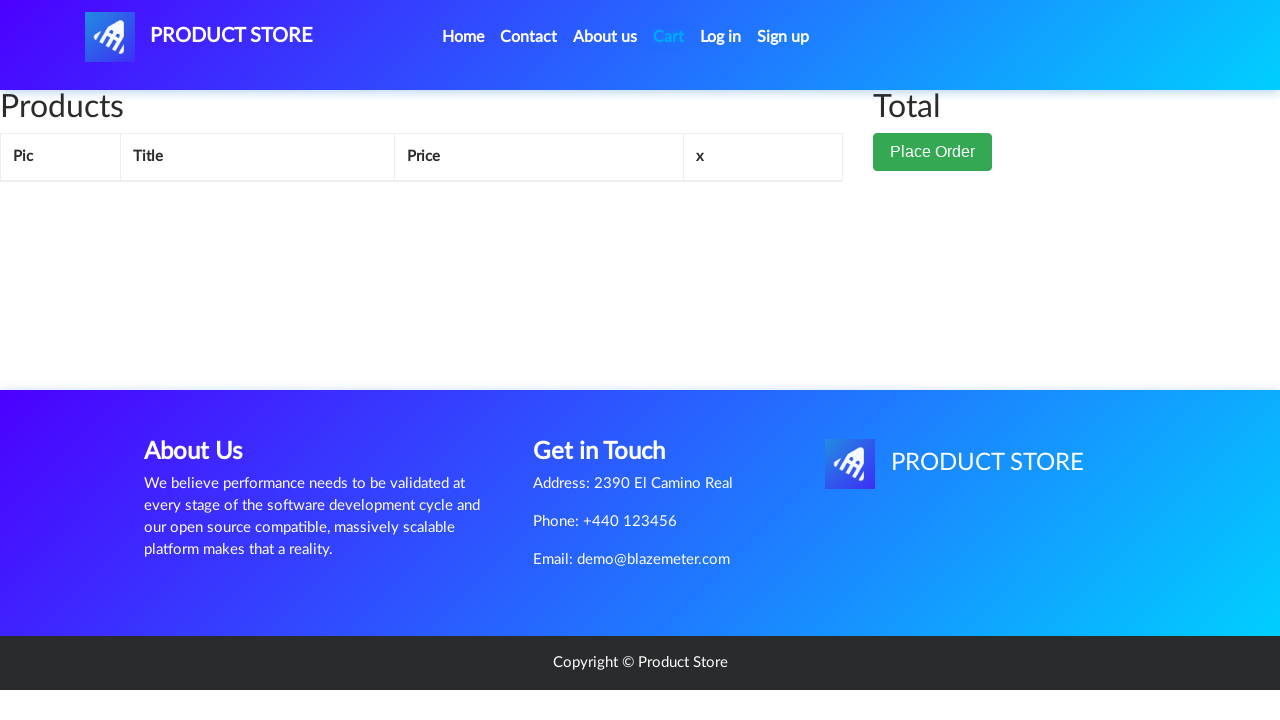

Cart page loaded with both products (Samsung Galaxy S6 and Sony Vaio i5)
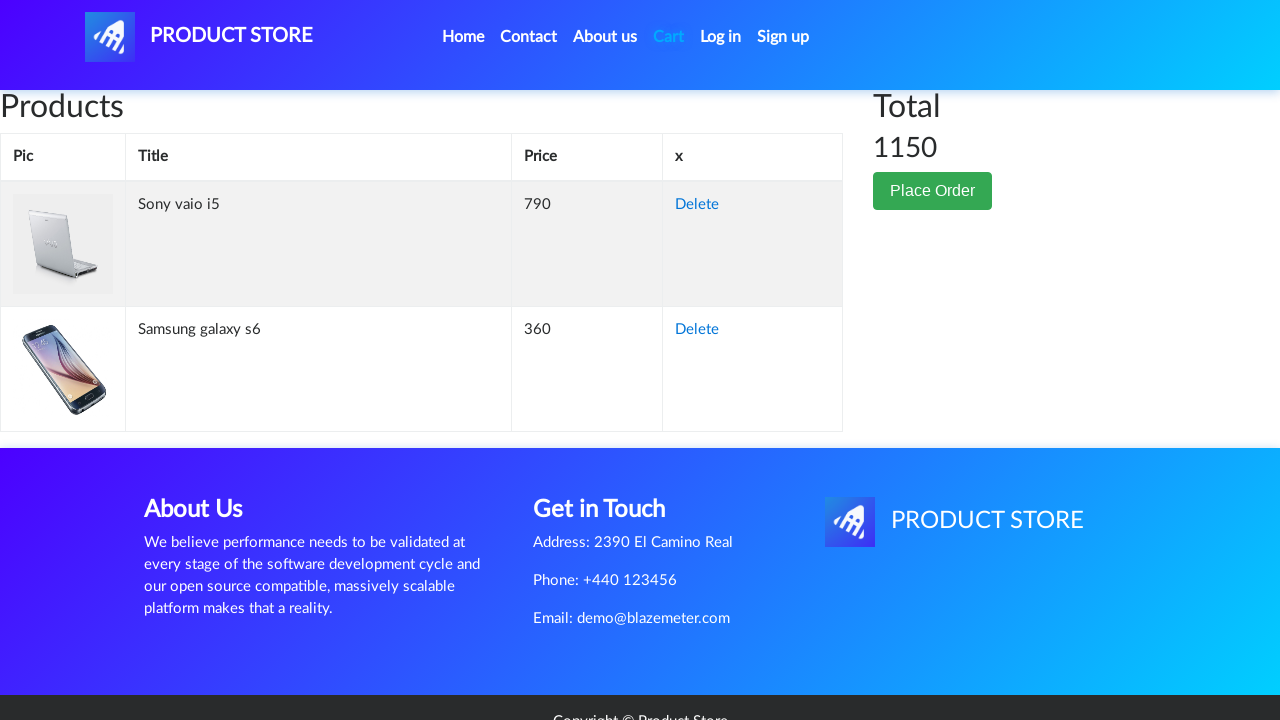

Clicked Place Order button at (933, 191) on button:has-text('Place Order')
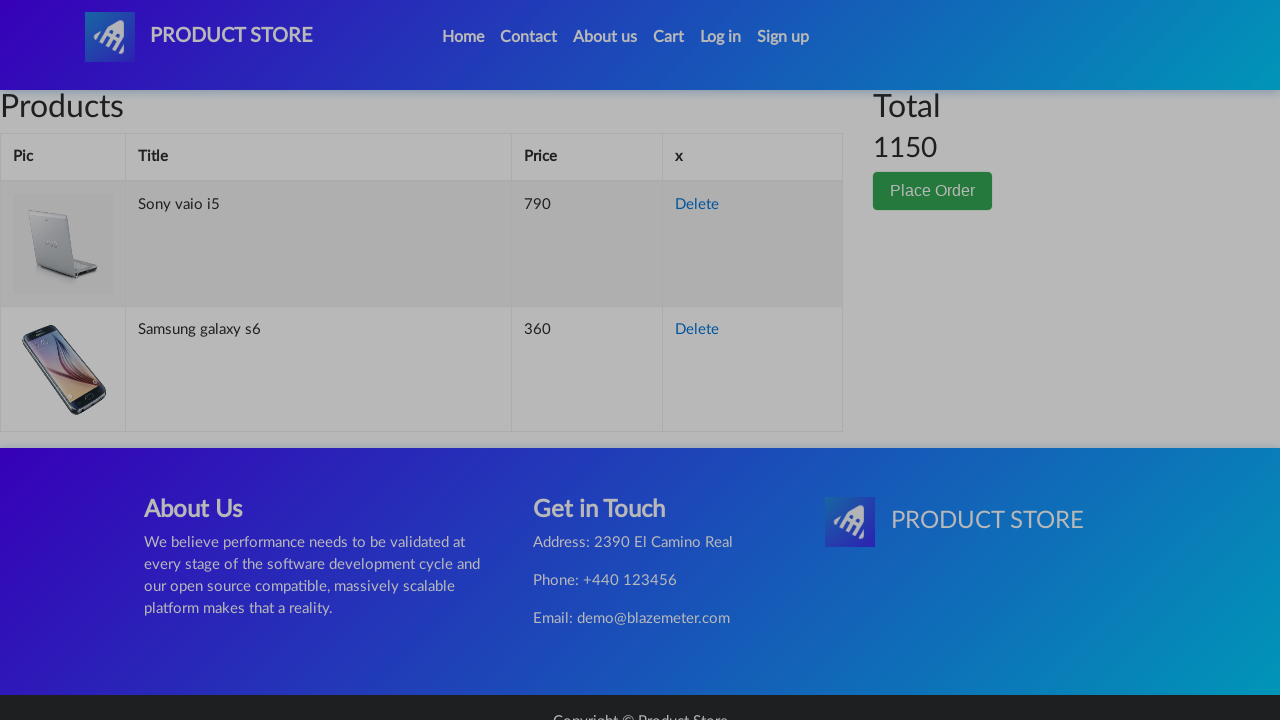

Order form loaded
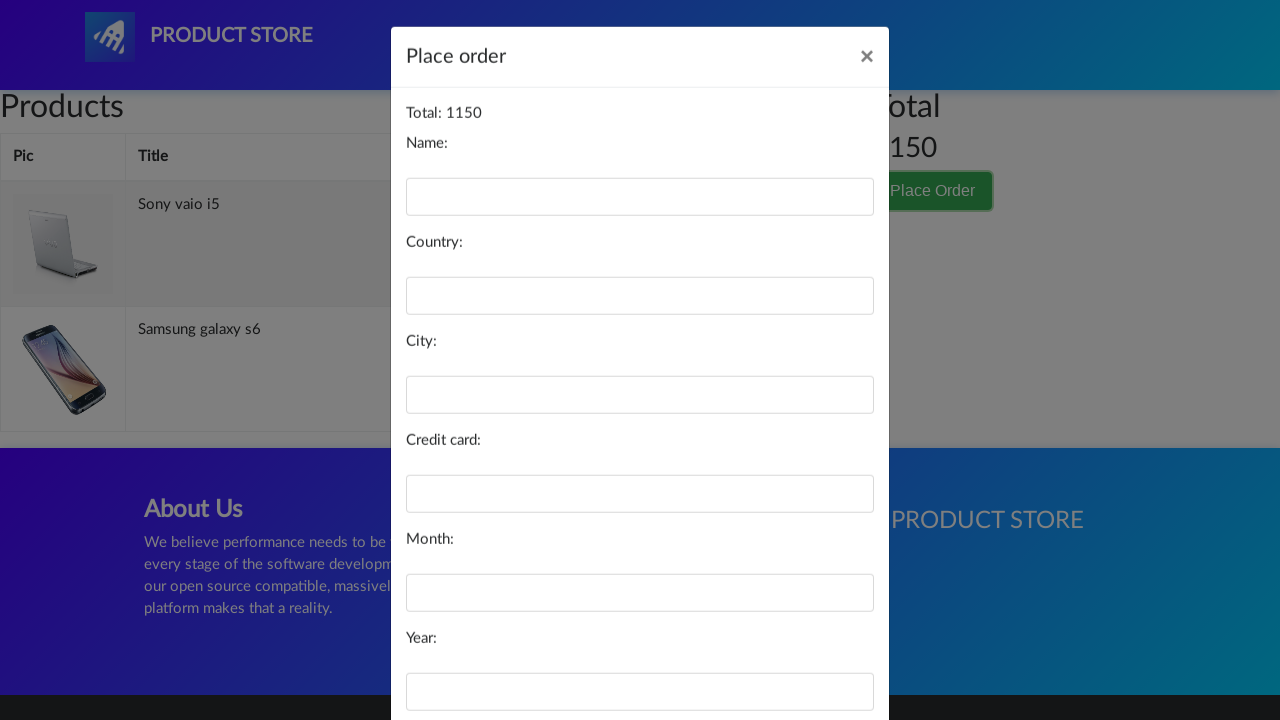

Filled name field with 'Marko' on #name
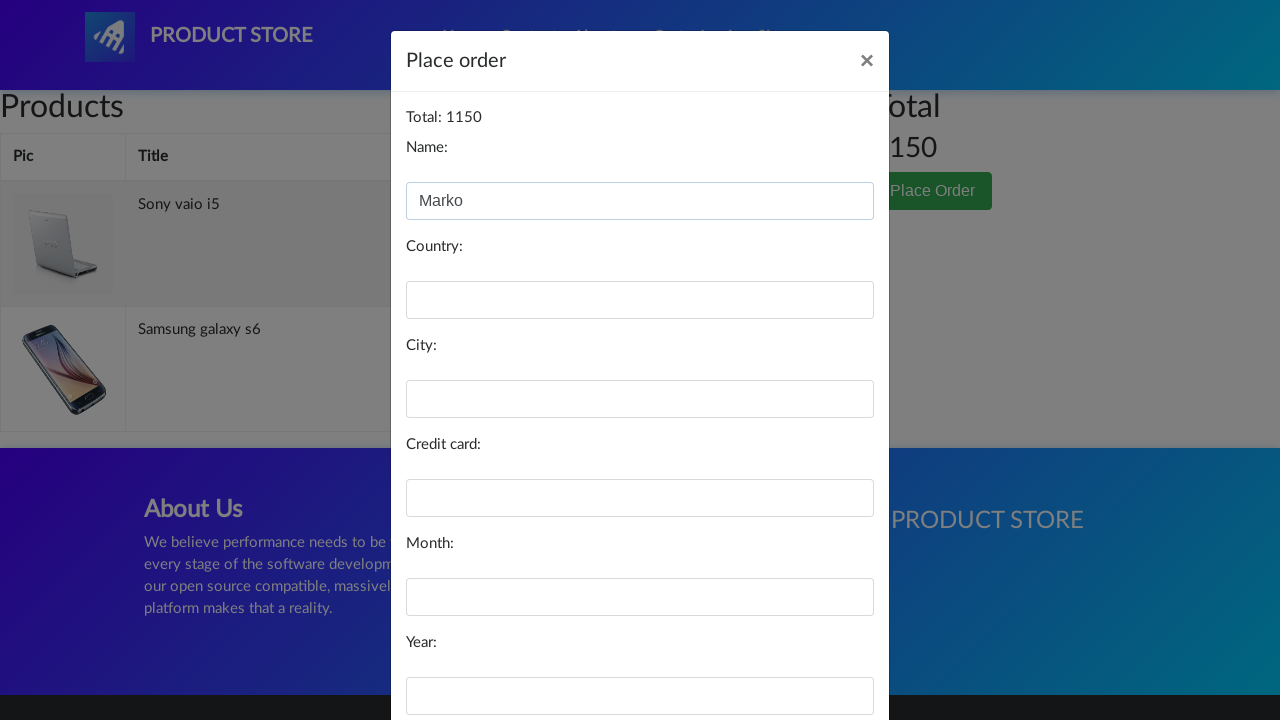

Filled country field with 'Srbija' on #country
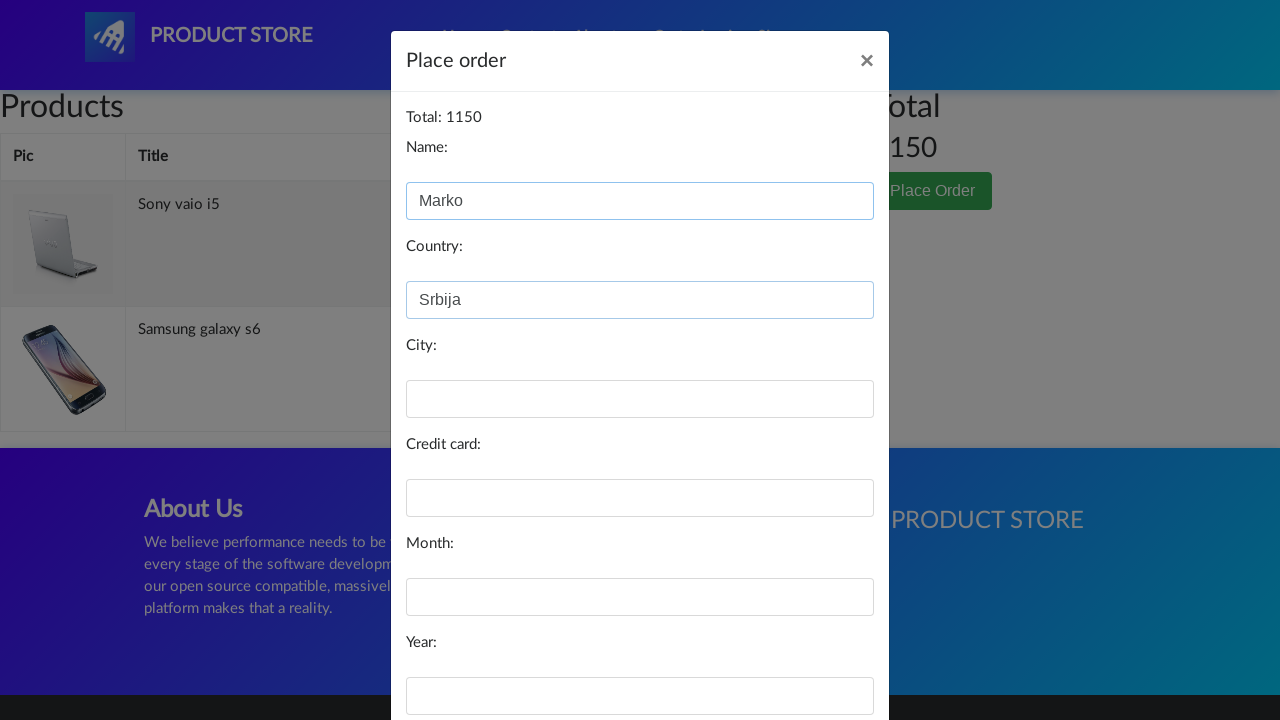

Filled city field with 'Beograd' on #city
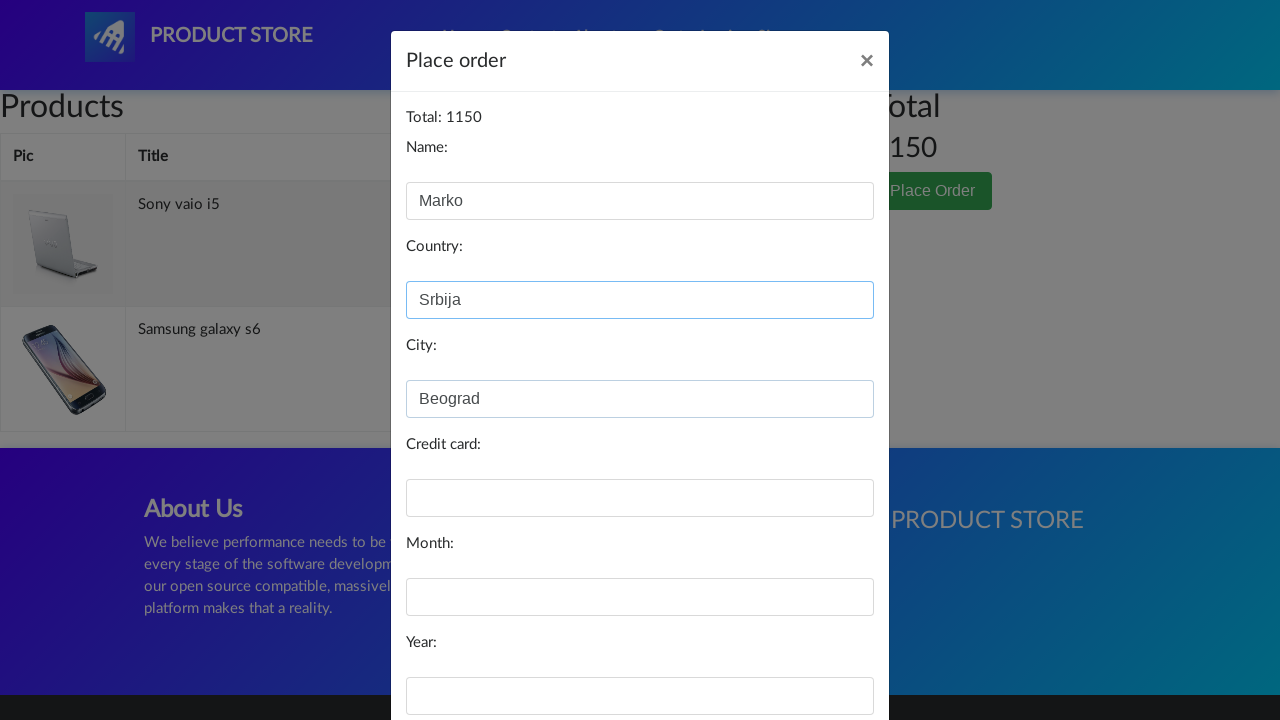

Filled card field with '132465789' on #card
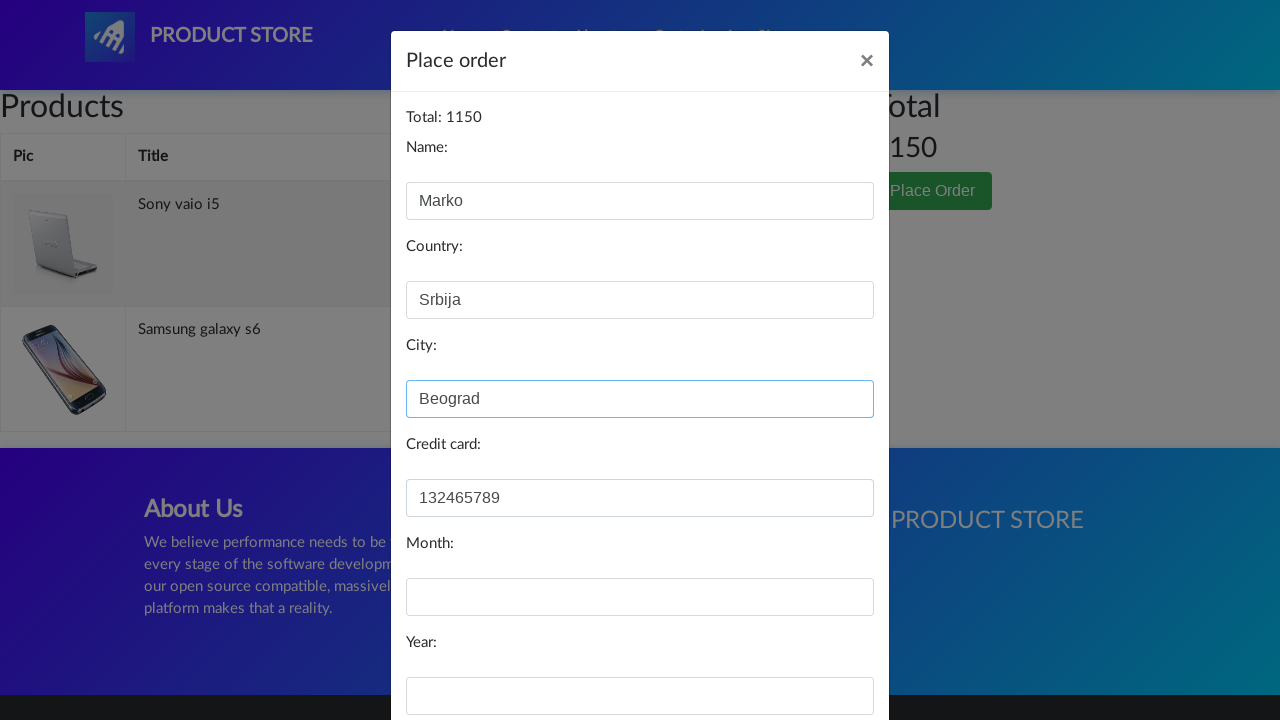

Filled month field with 'April' on #month
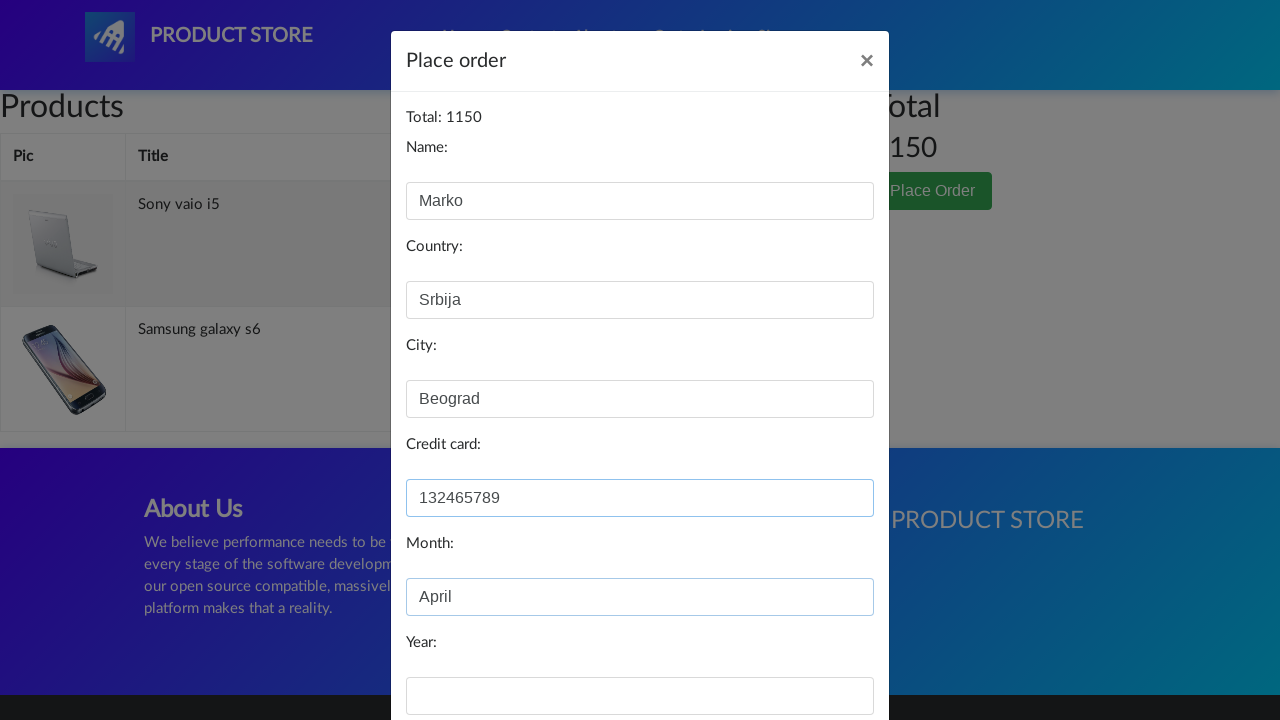

Filled year field with '2023' on #year
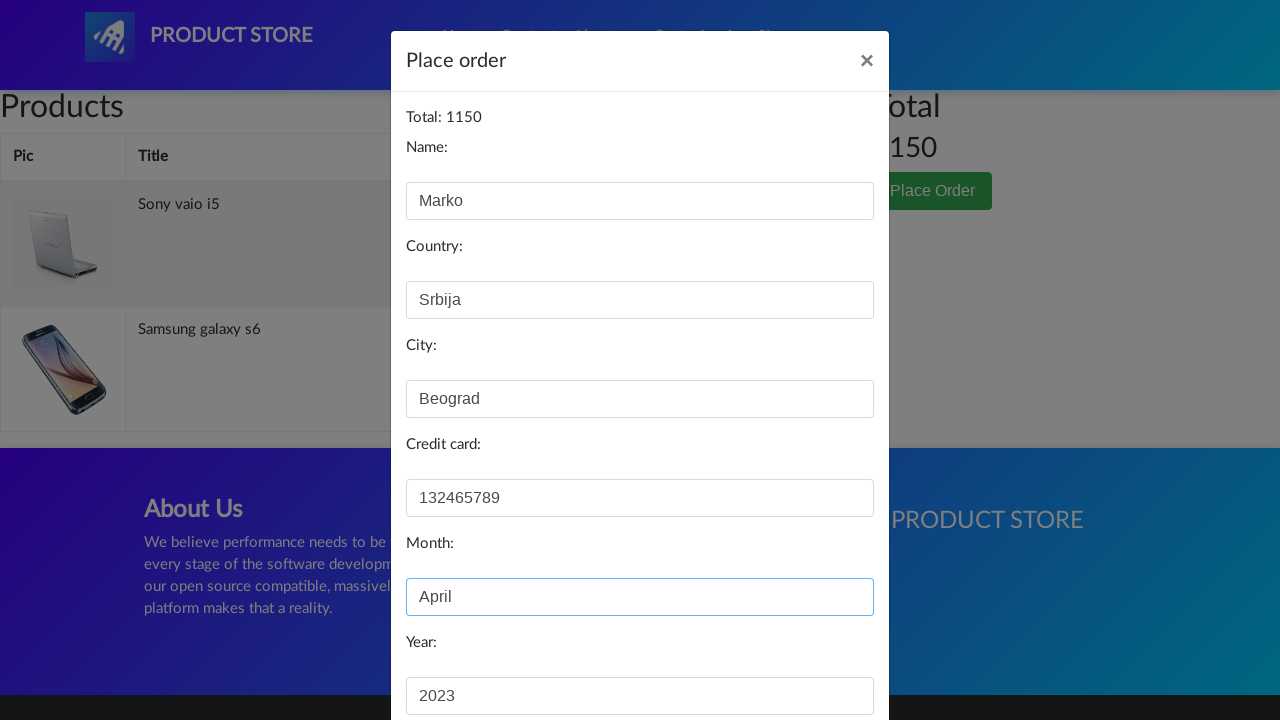

Clicked Purchase button to complete transaction at (823, 655) on button:has-text('Purchase')
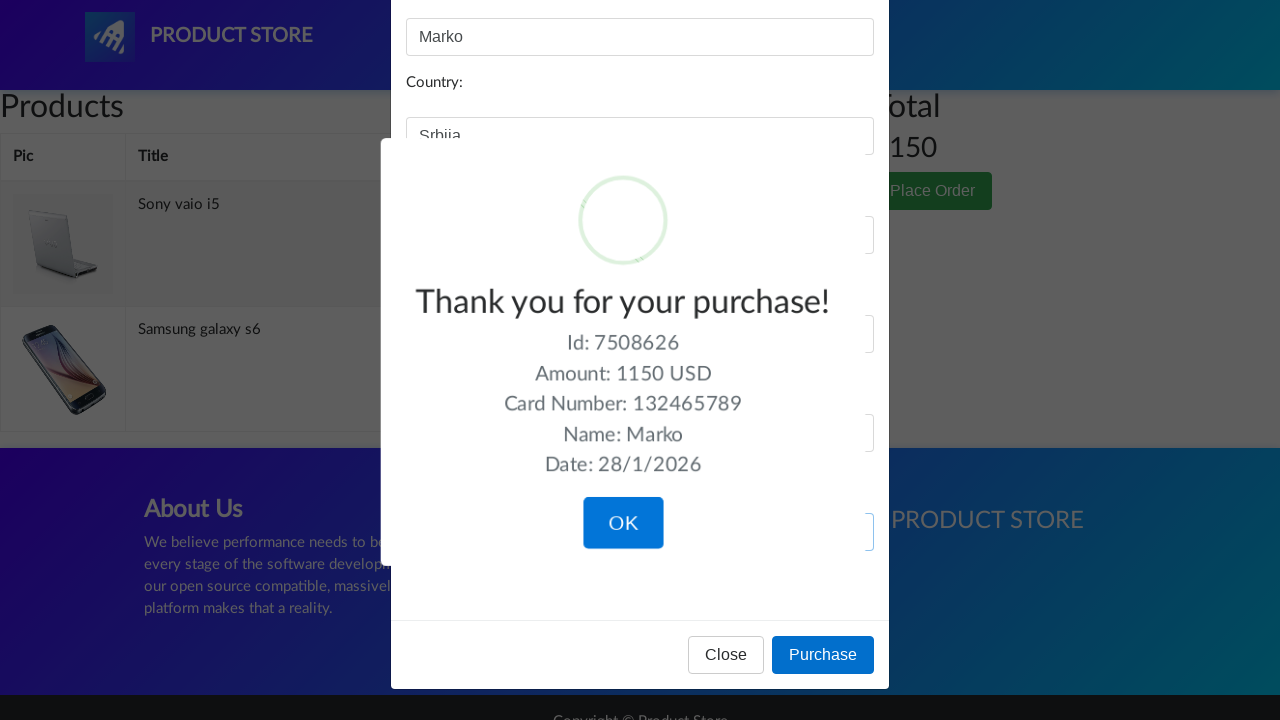

Purchase completed successfully - success message displayed
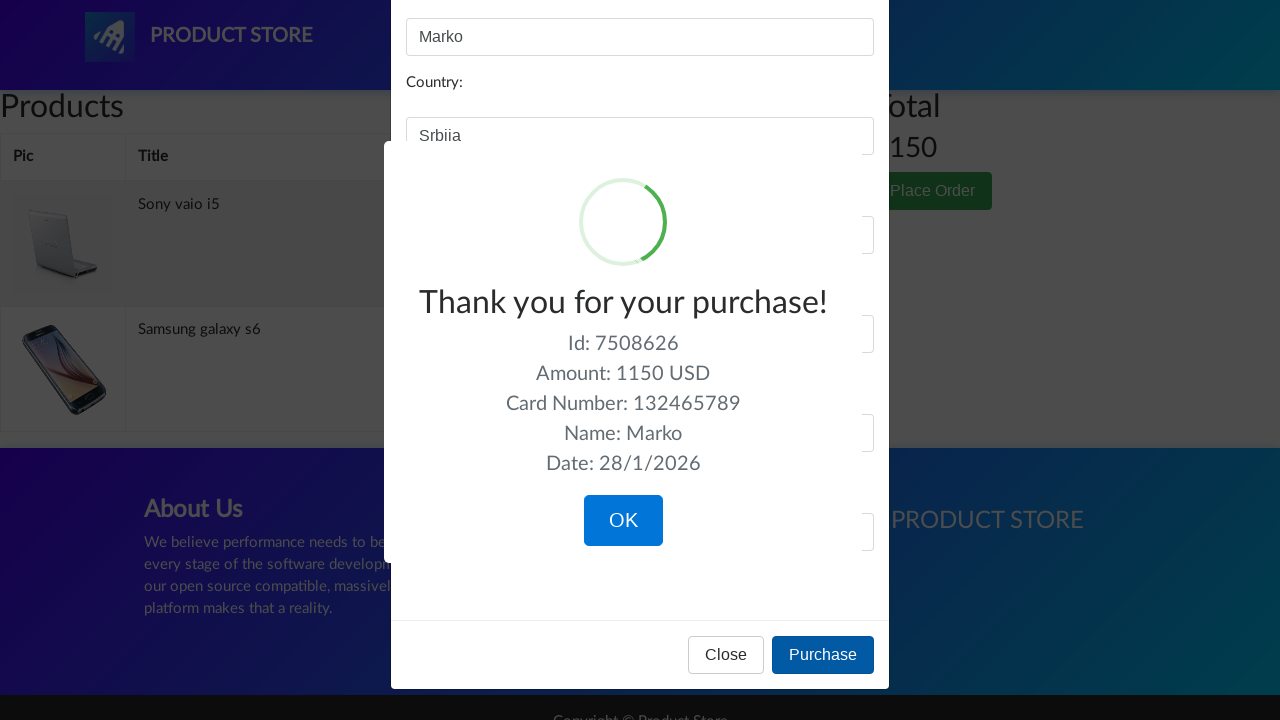

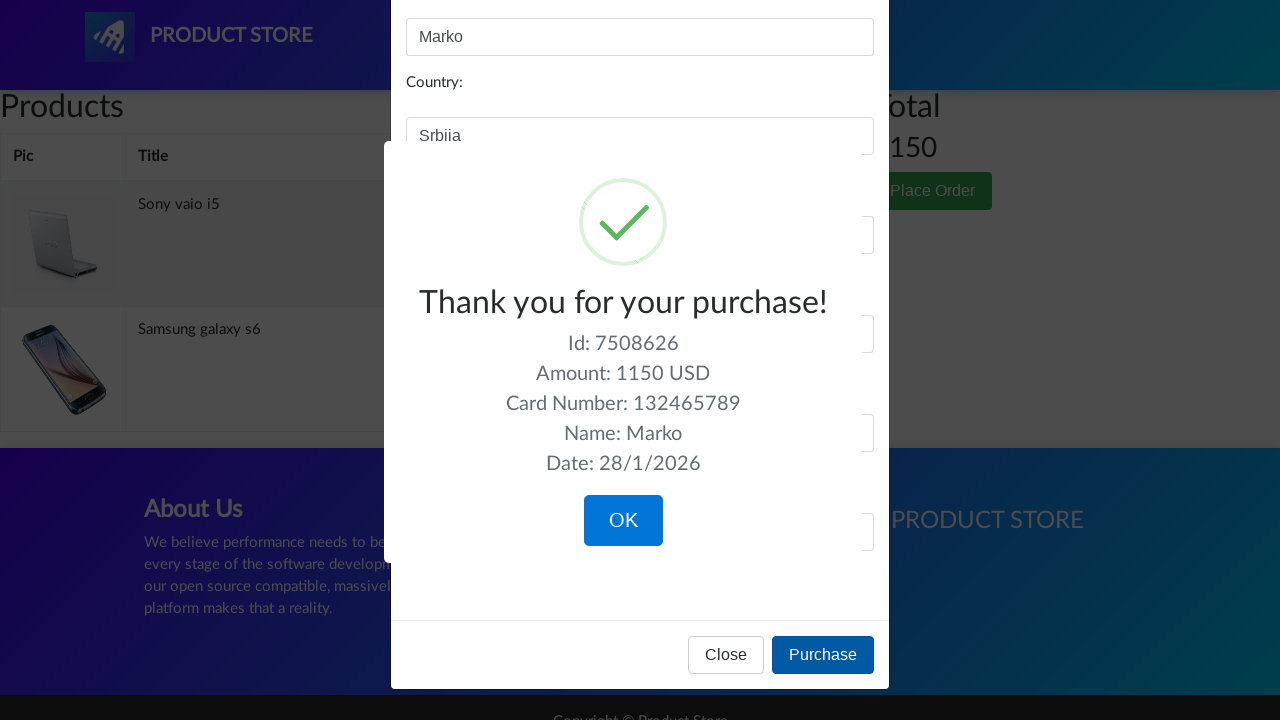